Tests a drone simulator web application by skipping the bootloader, filling in simulation parameters (speed, time, drone speed, number of drones), entering JavaScript code into a CodeMirror editor, and running the simulation.

Starting URL: https://dronesimulator.app.officejs.com/

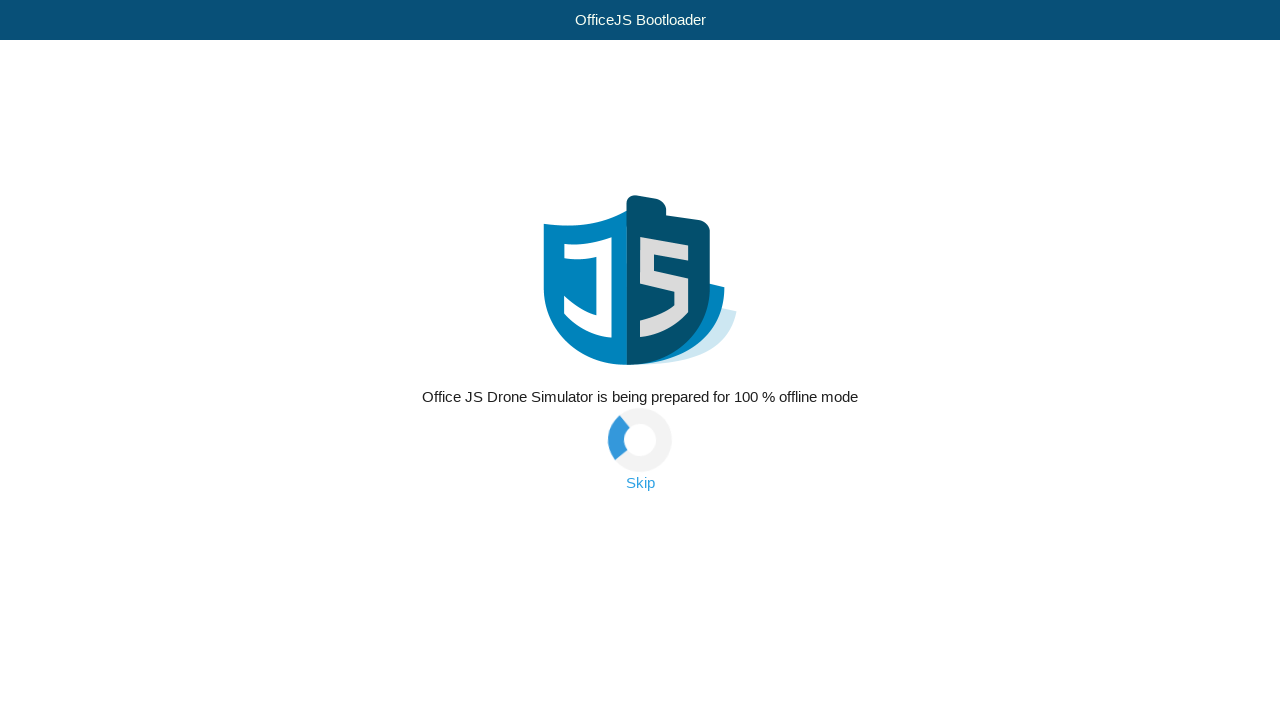

Skip bootloader link appeared
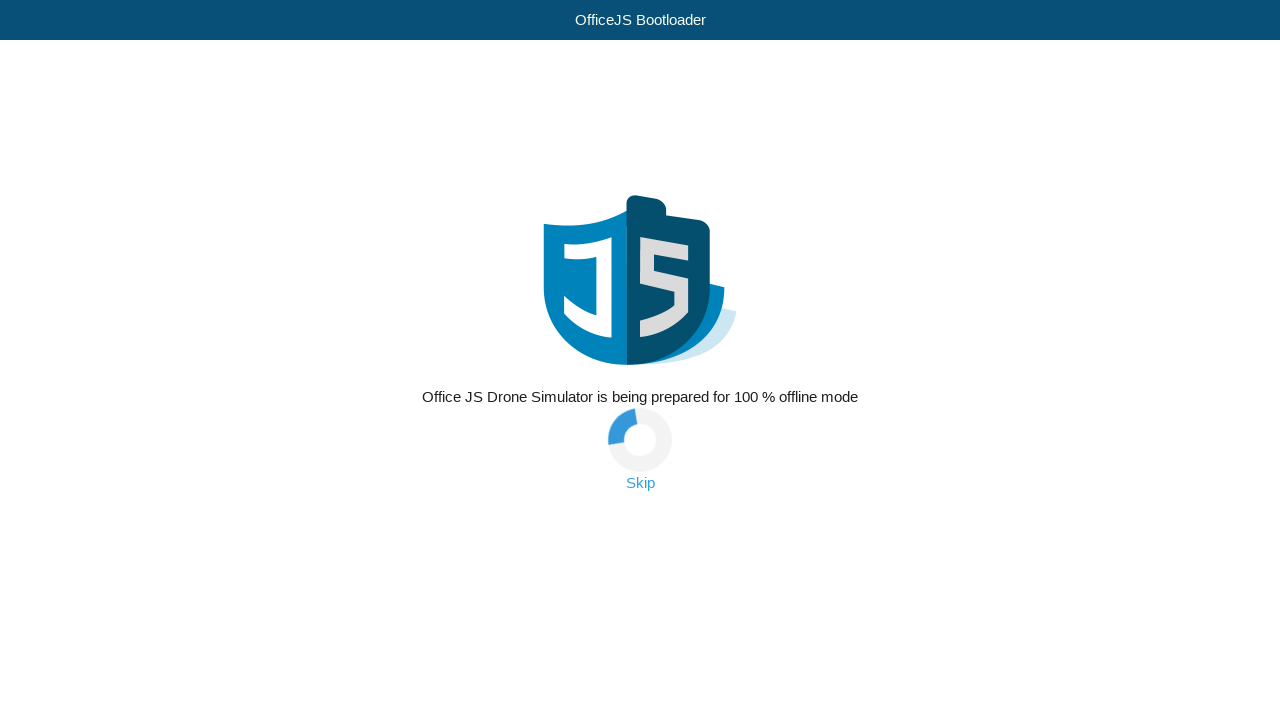

Clicked skip bootloader link at (640, 483) on a.skip-link:text("Skip")
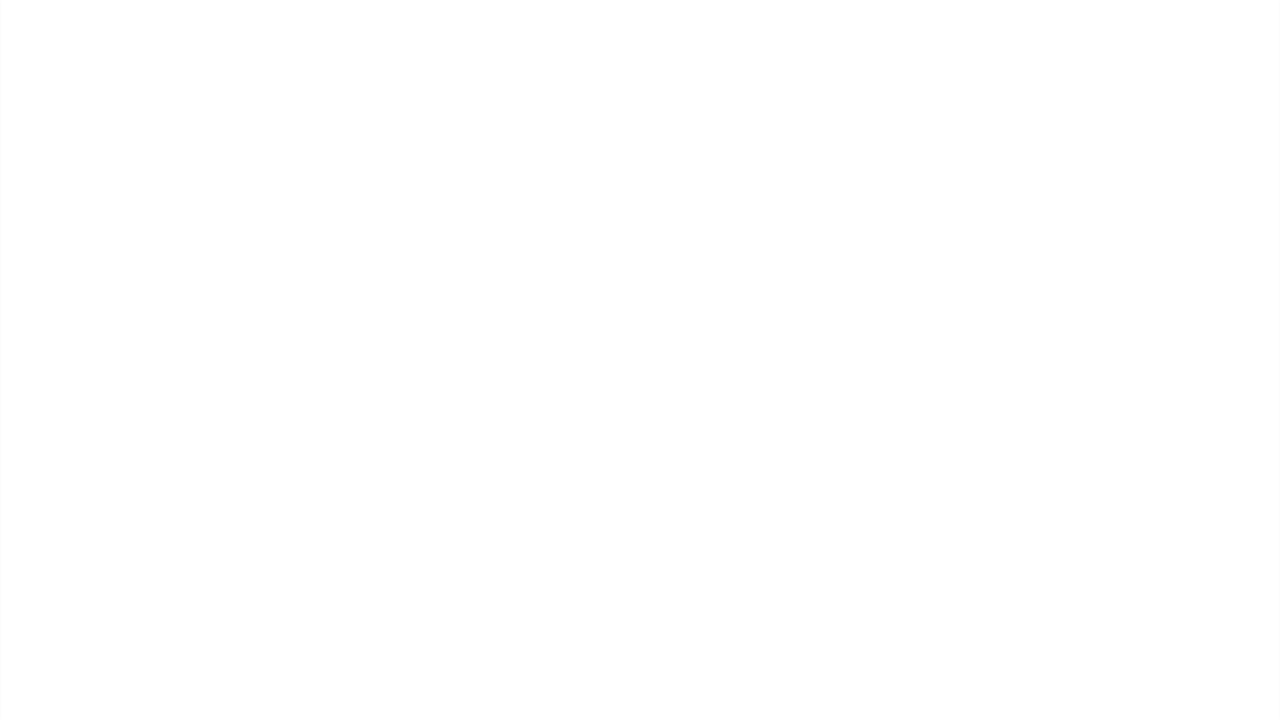

Editor iframe loaded
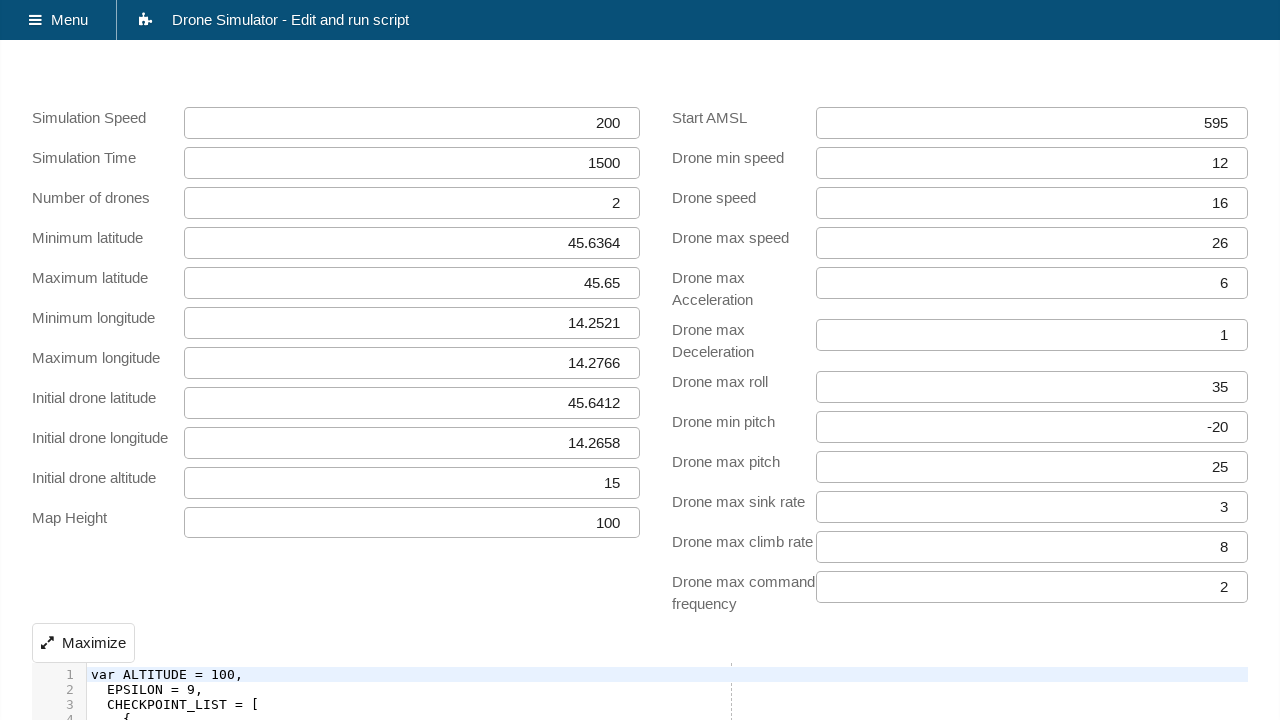

Cleared input field 'simulation_speed' on #simulation_speed
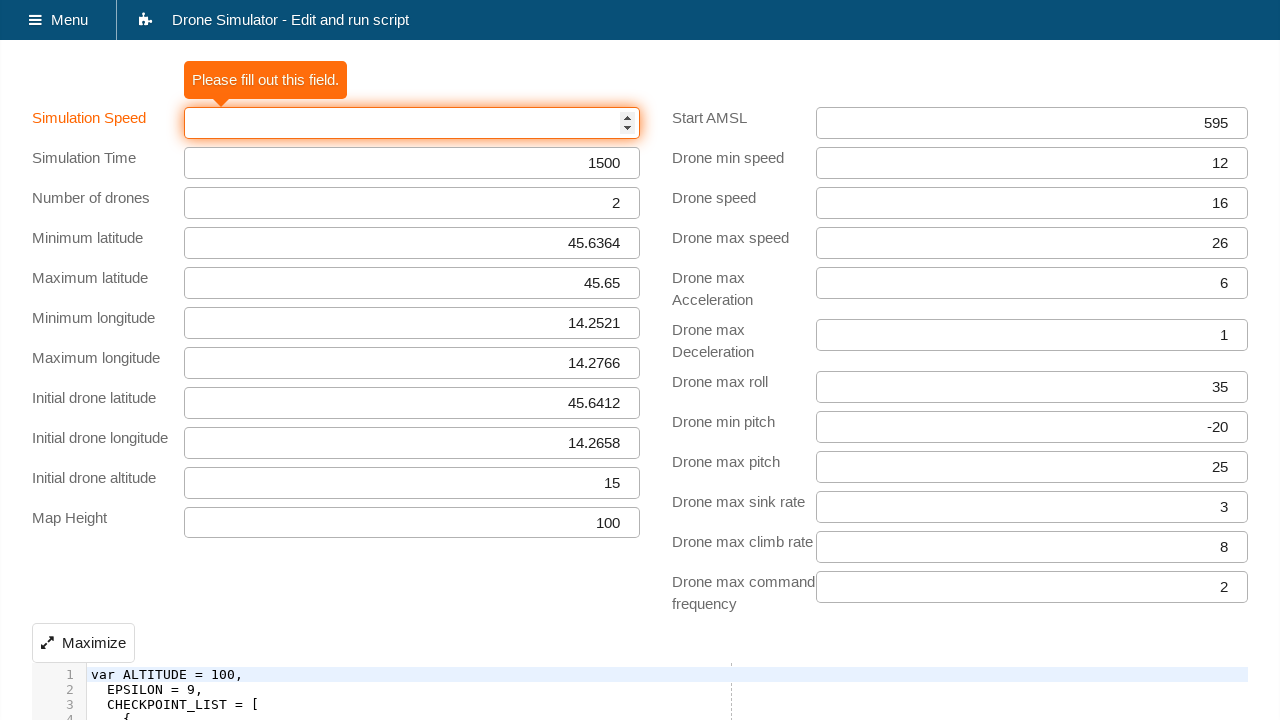

Filled 'simulation_speed' with value 300 on #simulation_speed
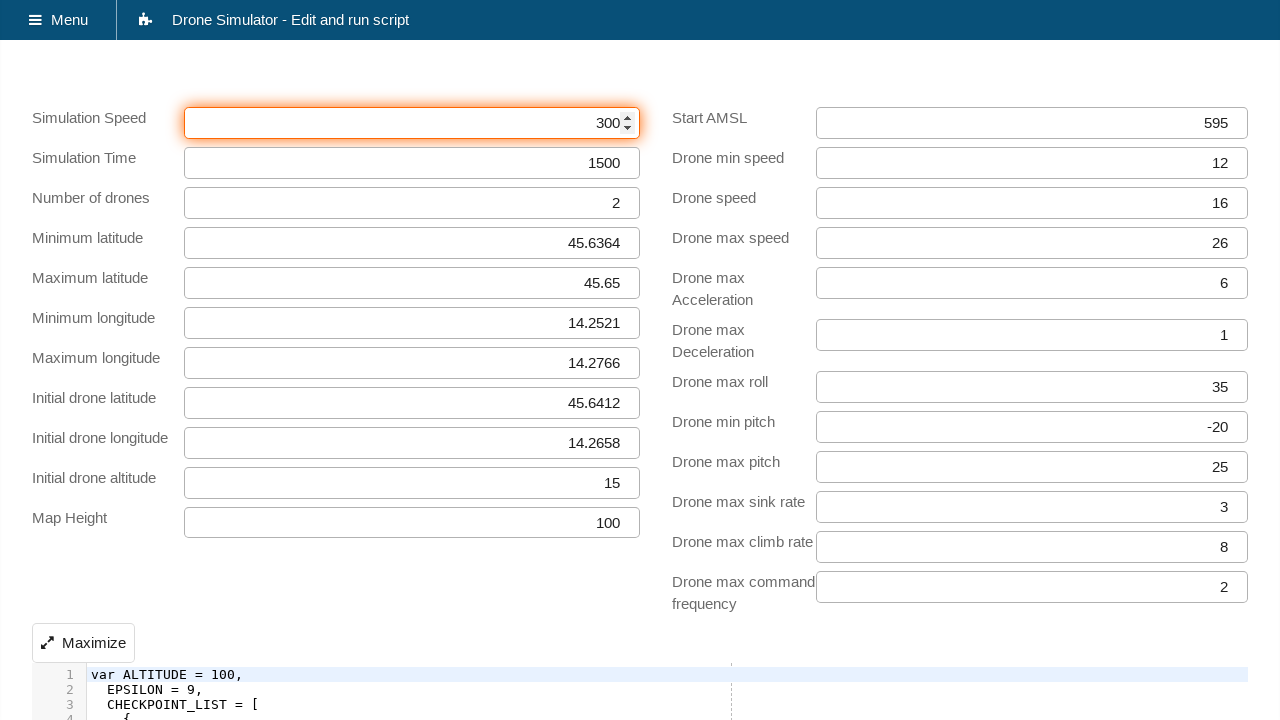

Cleared input field 'simulation_time' on #simulation_time
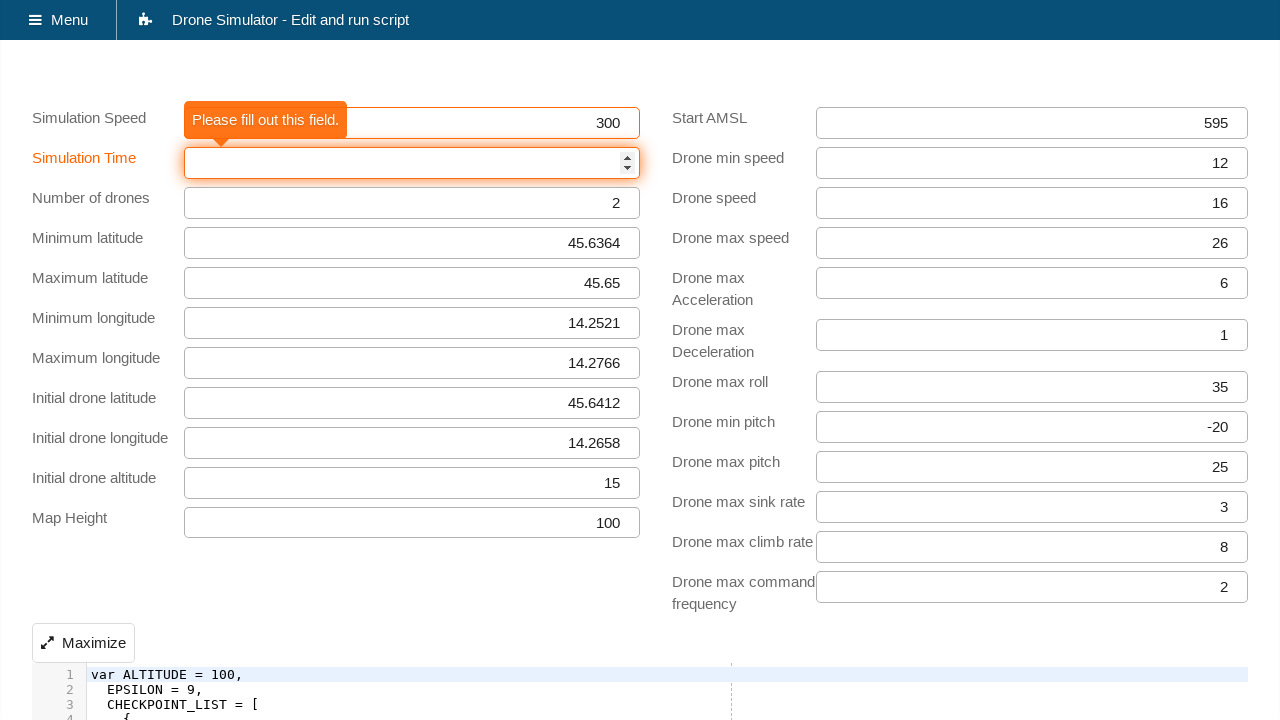

Filled 'simulation_time' with value 1000 on #simulation_time
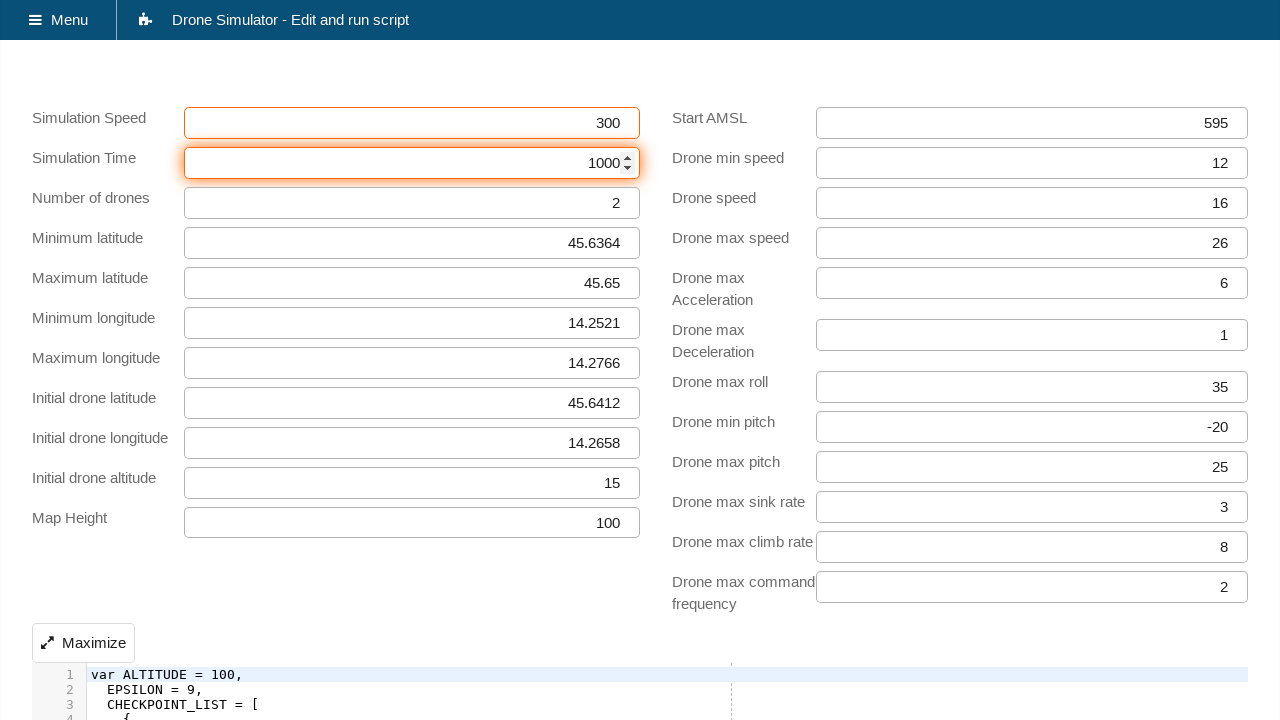

Cleared input field 'drone_speed' on #drone_speed
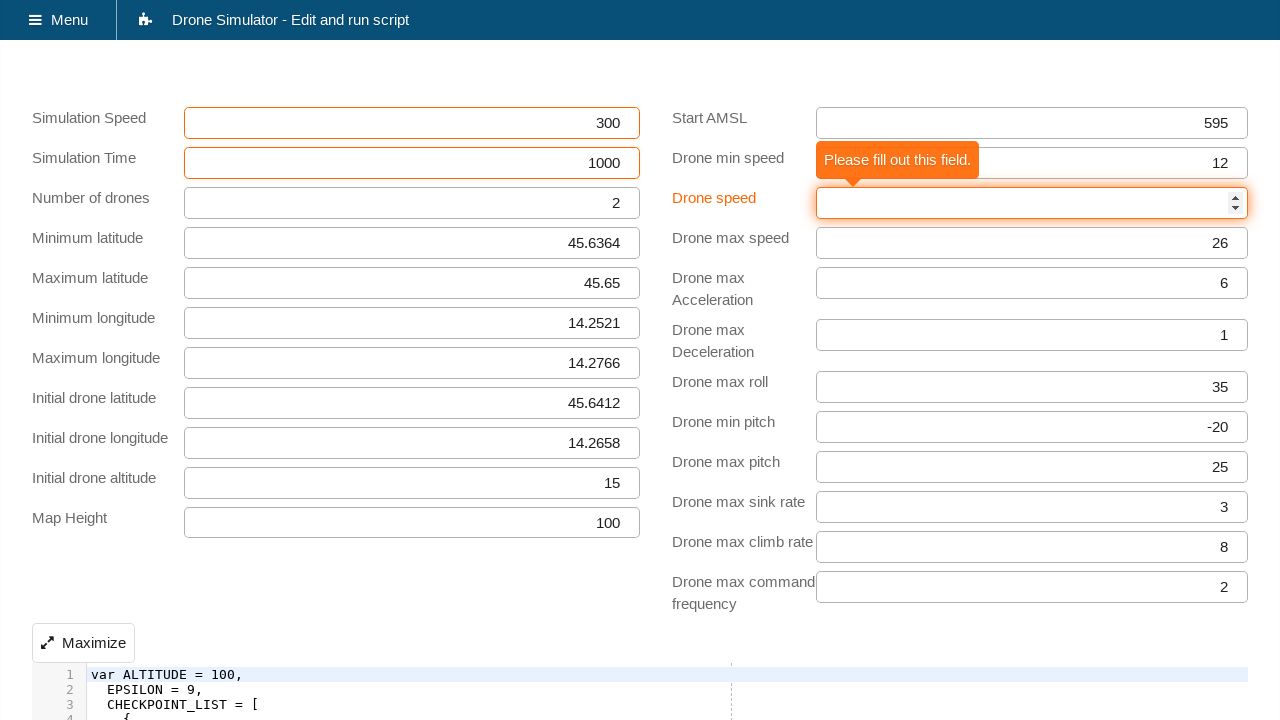

Filled 'drone_speed' with value 10 on #drone_speed
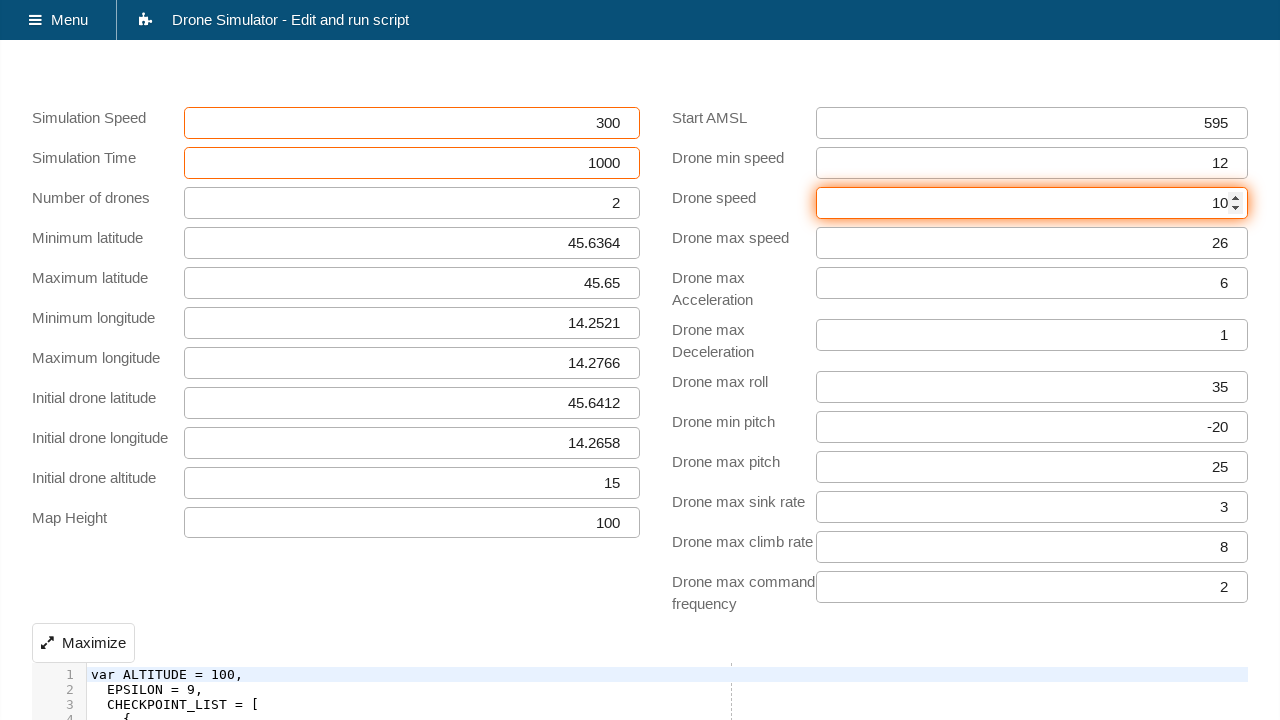

Cleared input field 'number_of_drones' on #number_of_drones
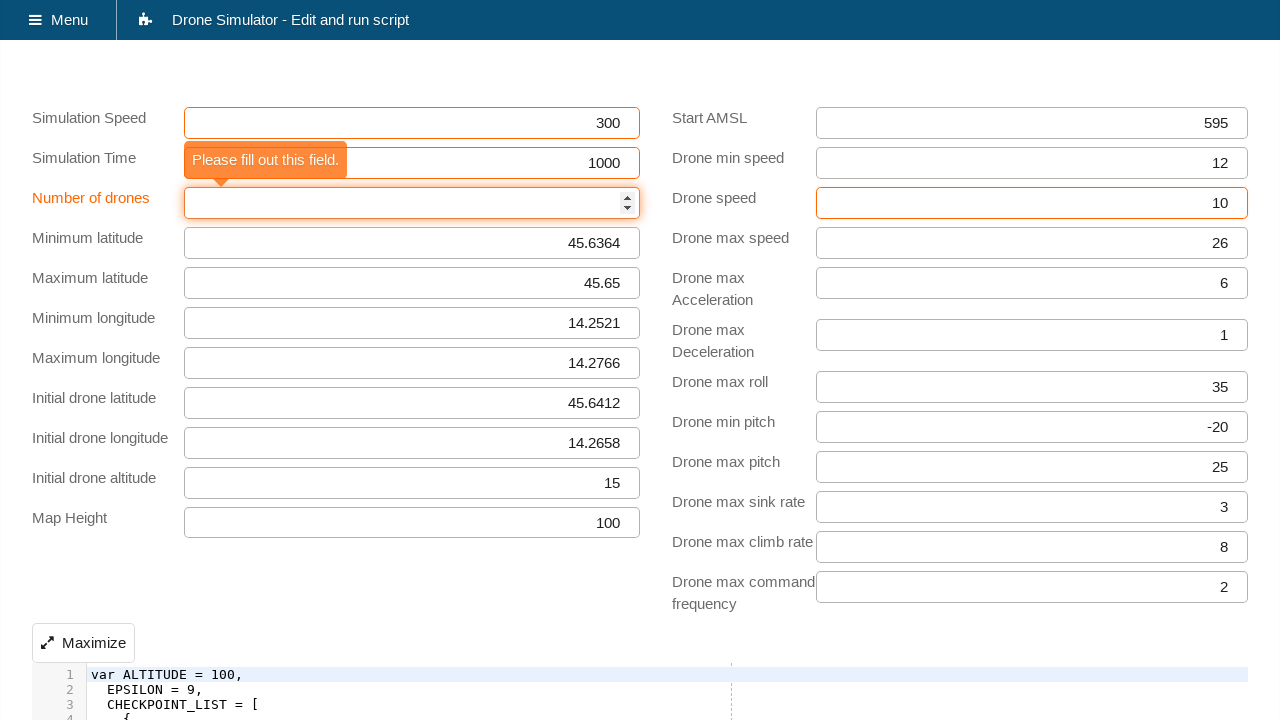

Filled 'number_of_drones' with value 1 on #number_of_drones
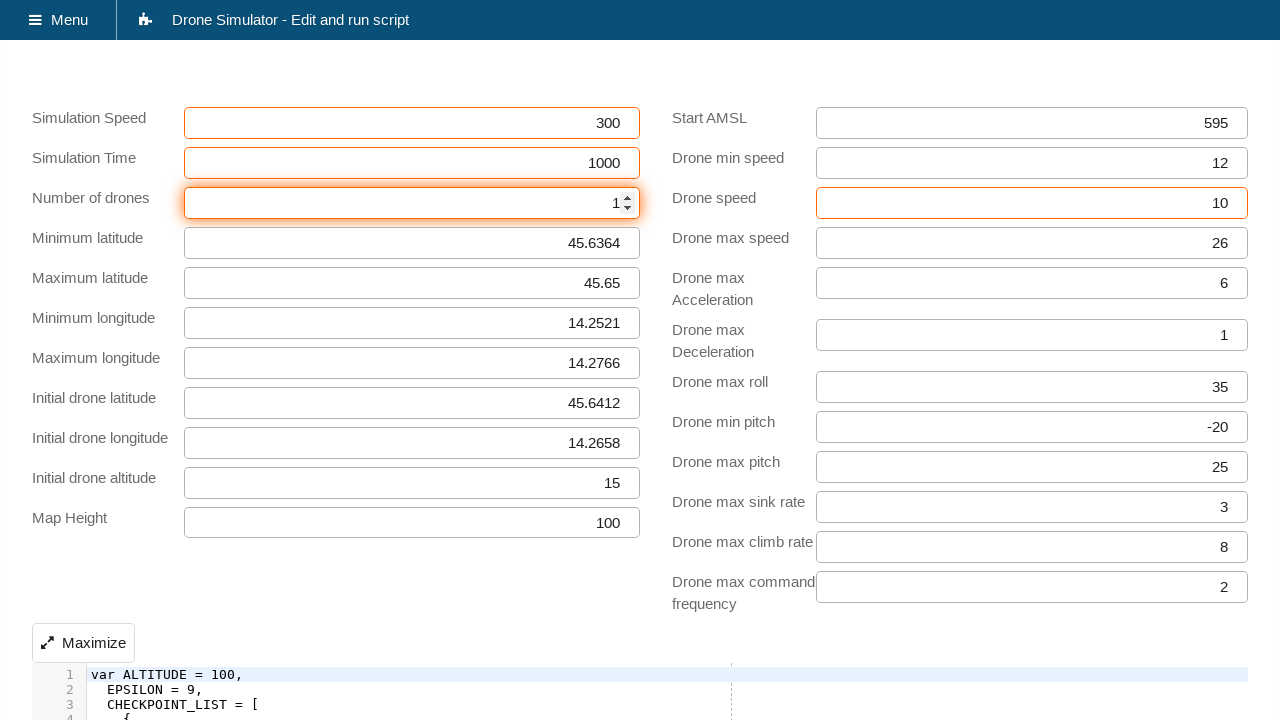

Entered JavaScript code into CodeMirror editor
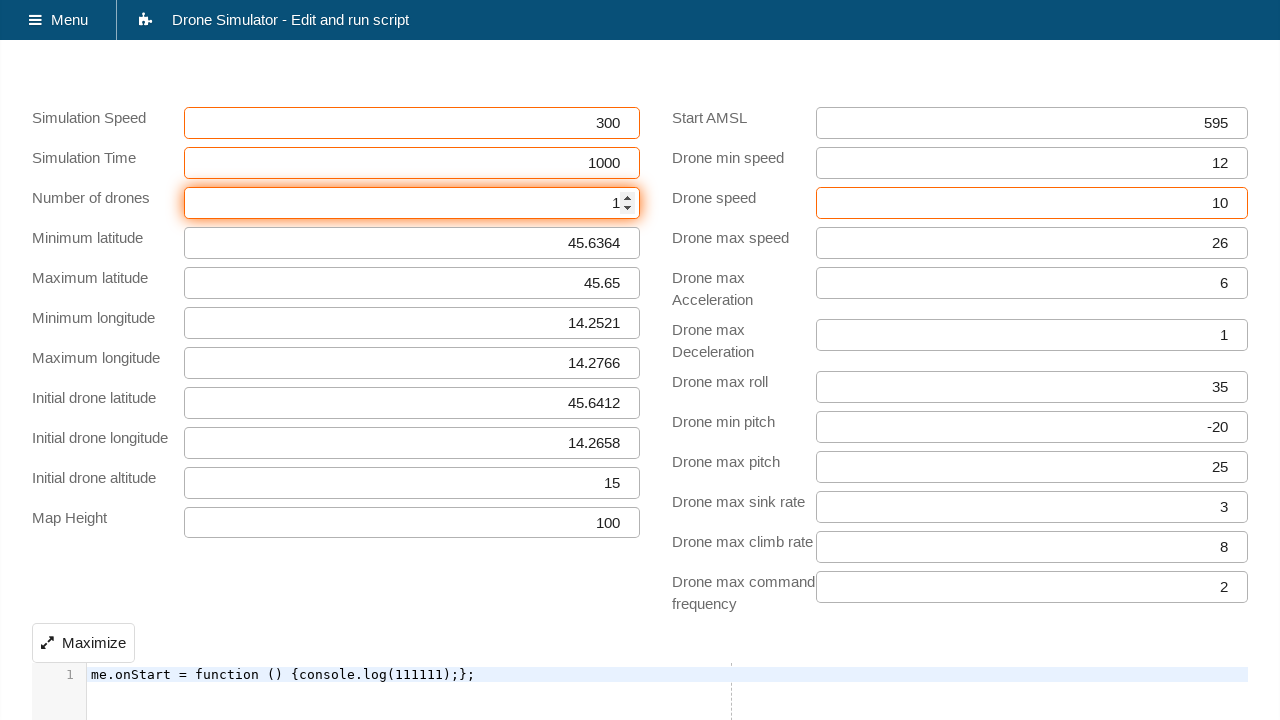

Clicked run simulation button at (91, 641) on input[type="submit"][name="action_run"]
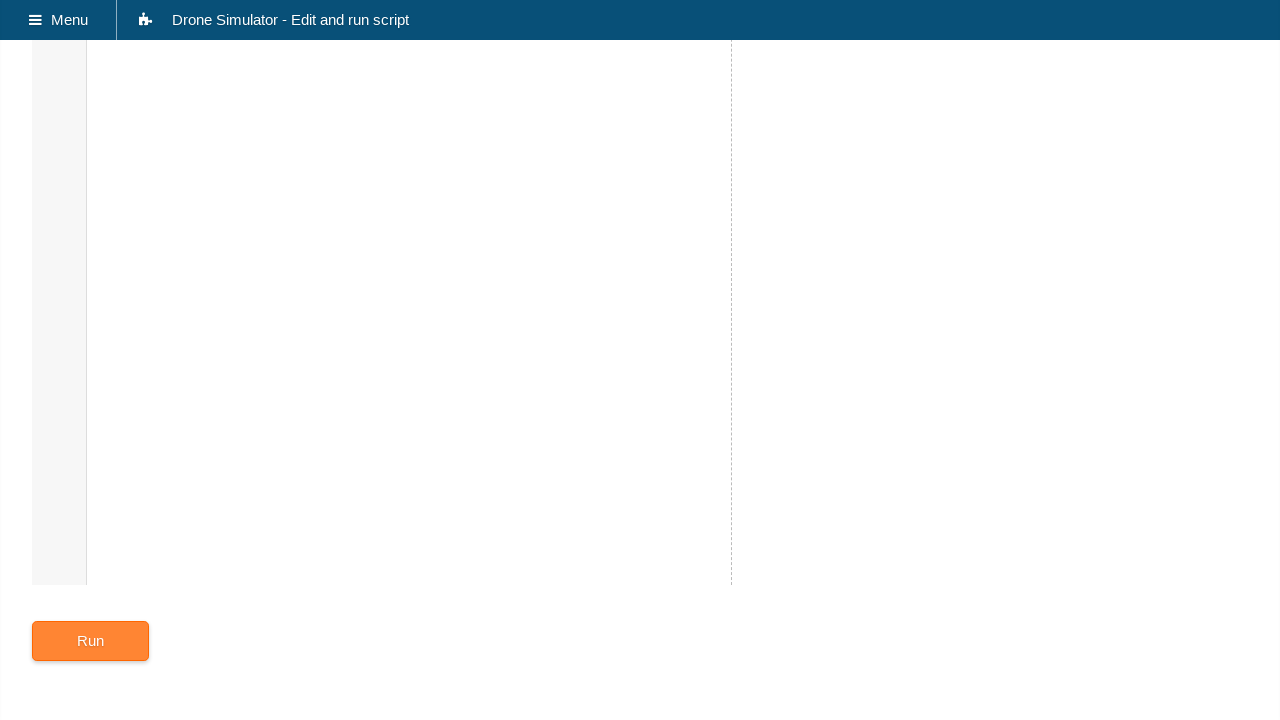

Simulation loading indicator appeared and completed
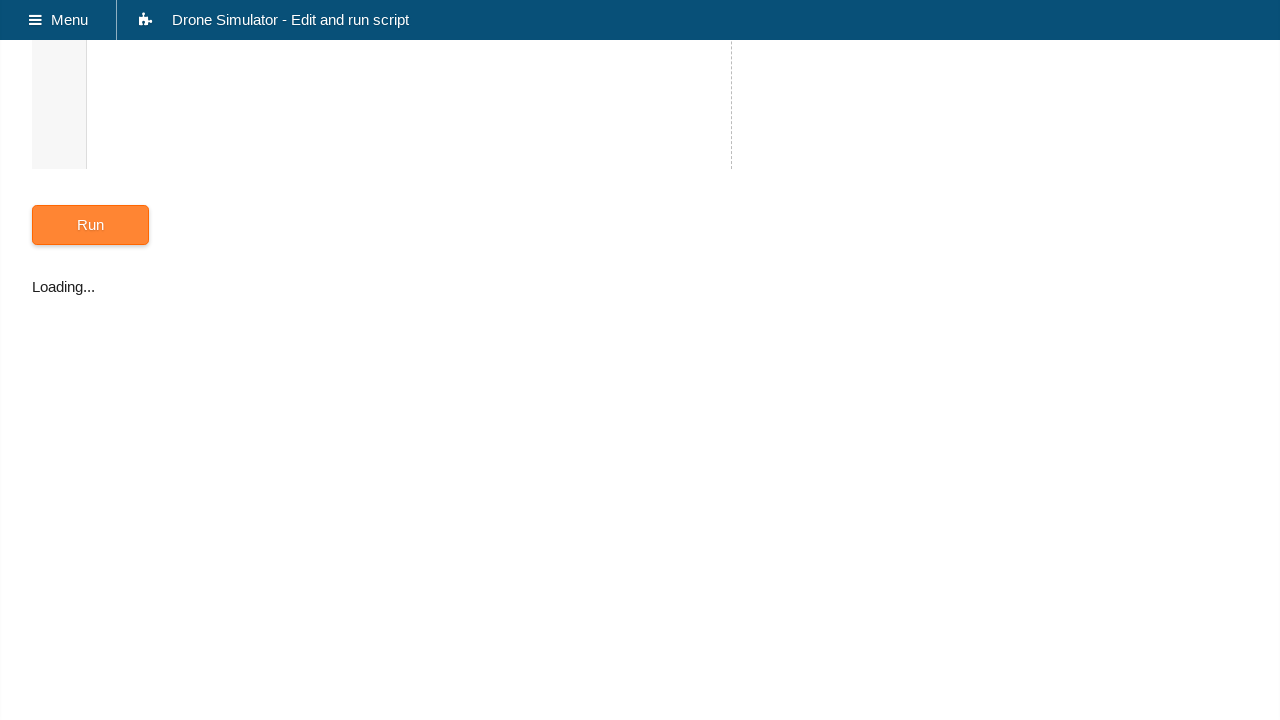

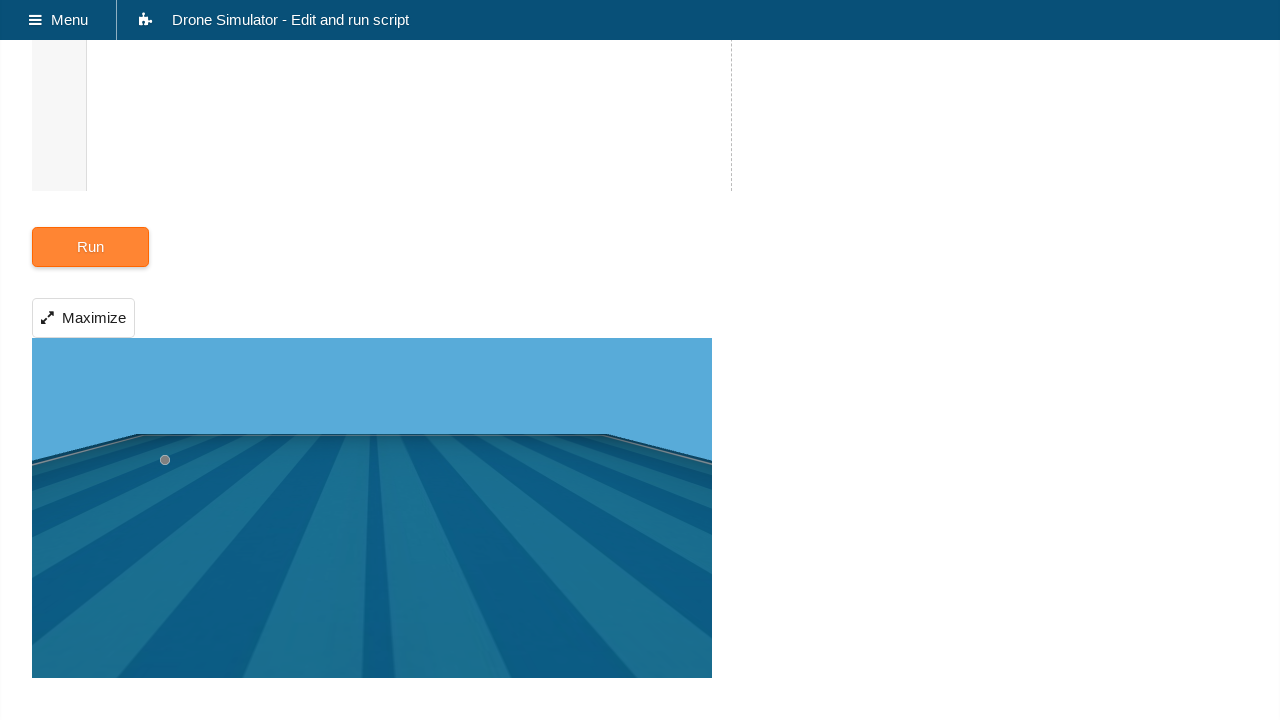